Tests clicking a button with a dynamic ID on the UI Testing Playground site to verify handling of elements with changing identifiers

Starting URL: http://uitestingplayground.com/dynamicid

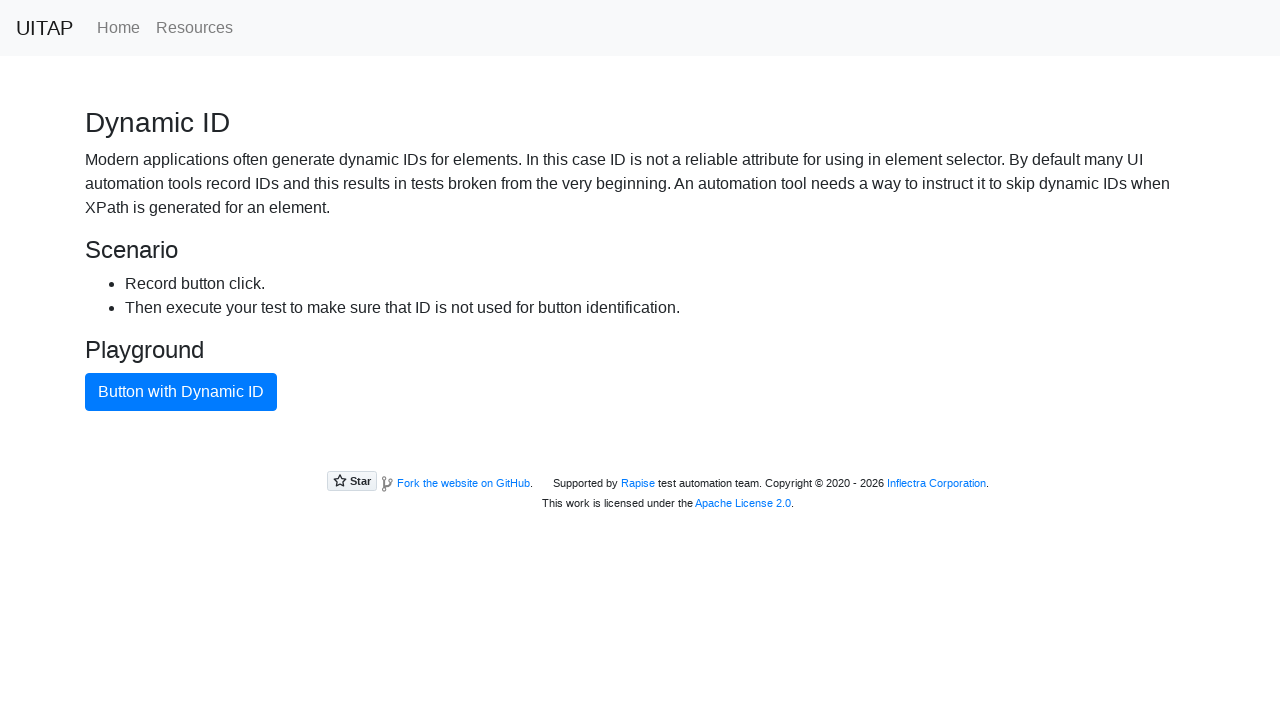

Clicked button with dynamic ID (btn-primary class) at (181, 392) on button.btn-primary
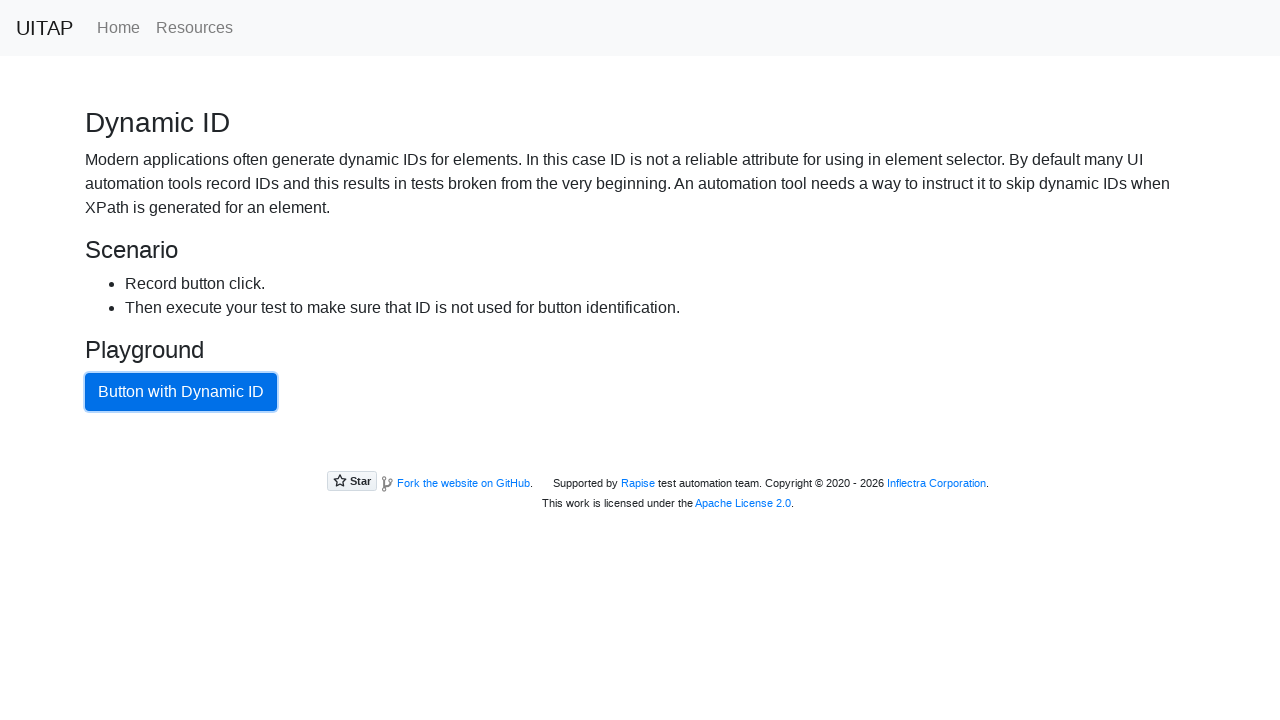

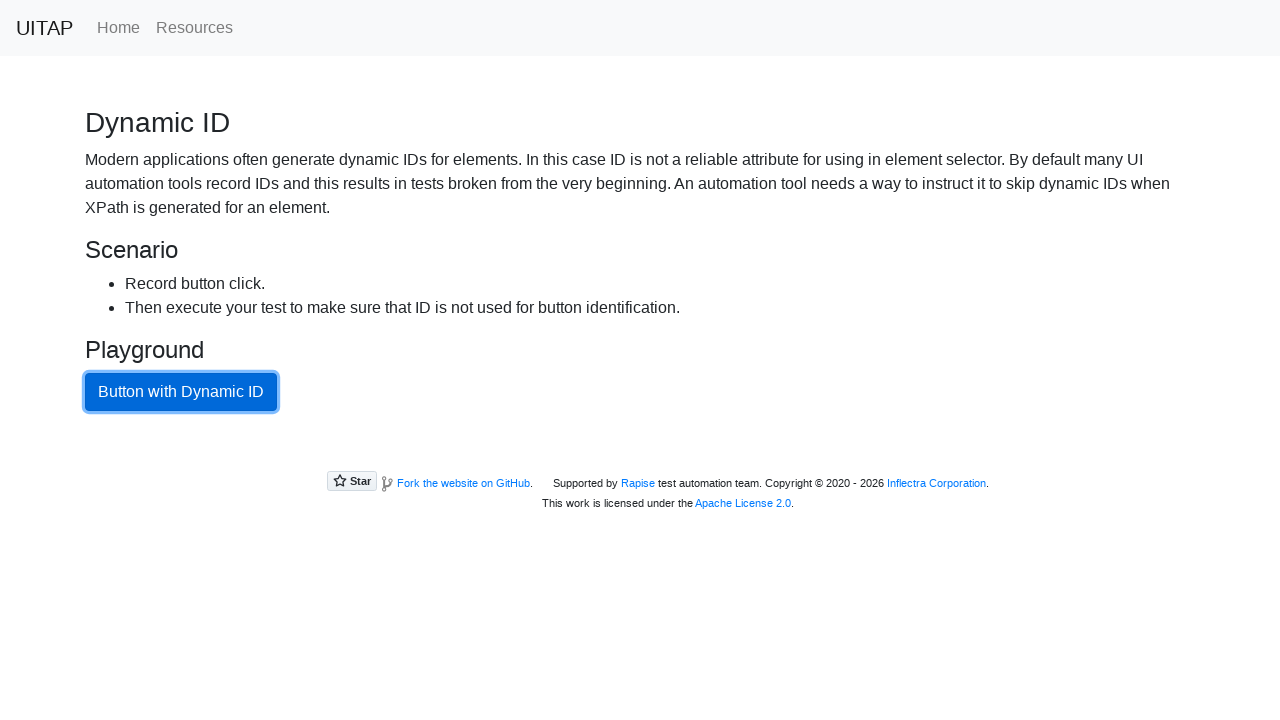